Tests drag and drop functionality by dragging one element to another and verifying the swap

Starting URL: https://the-internet.herokuapp.com/drag_and_drop

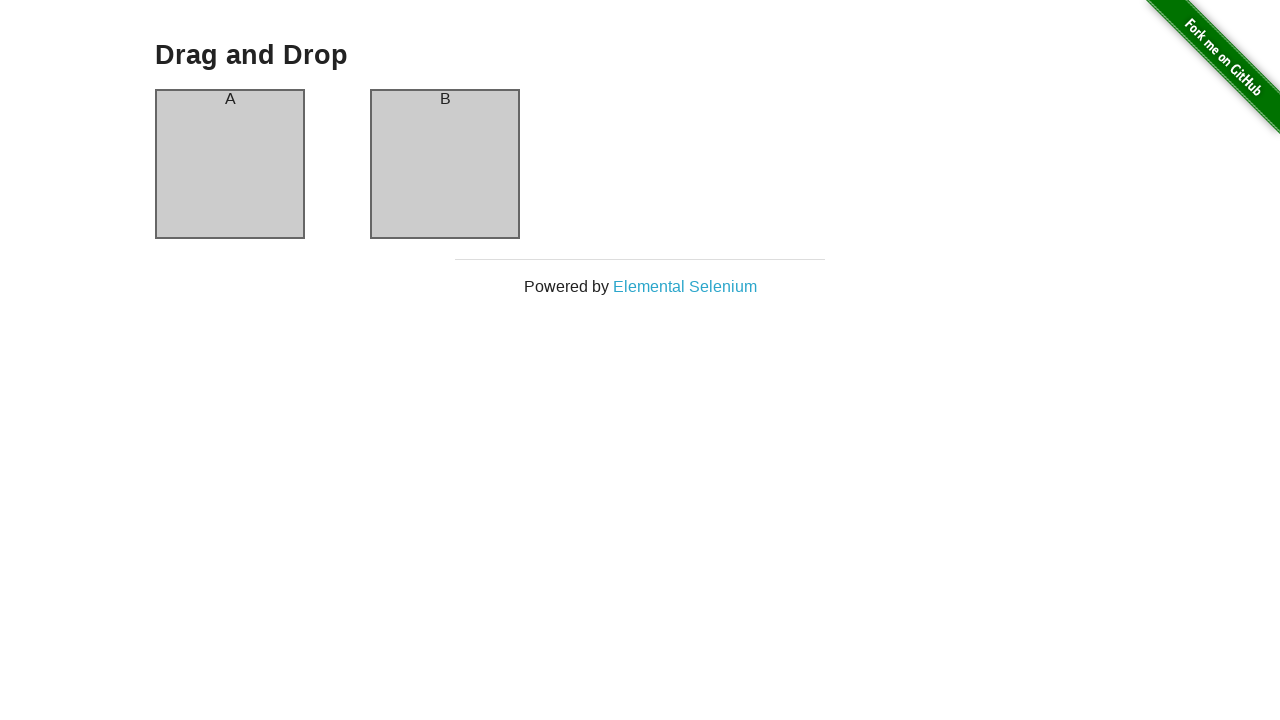

Navigated to drag and drop test page
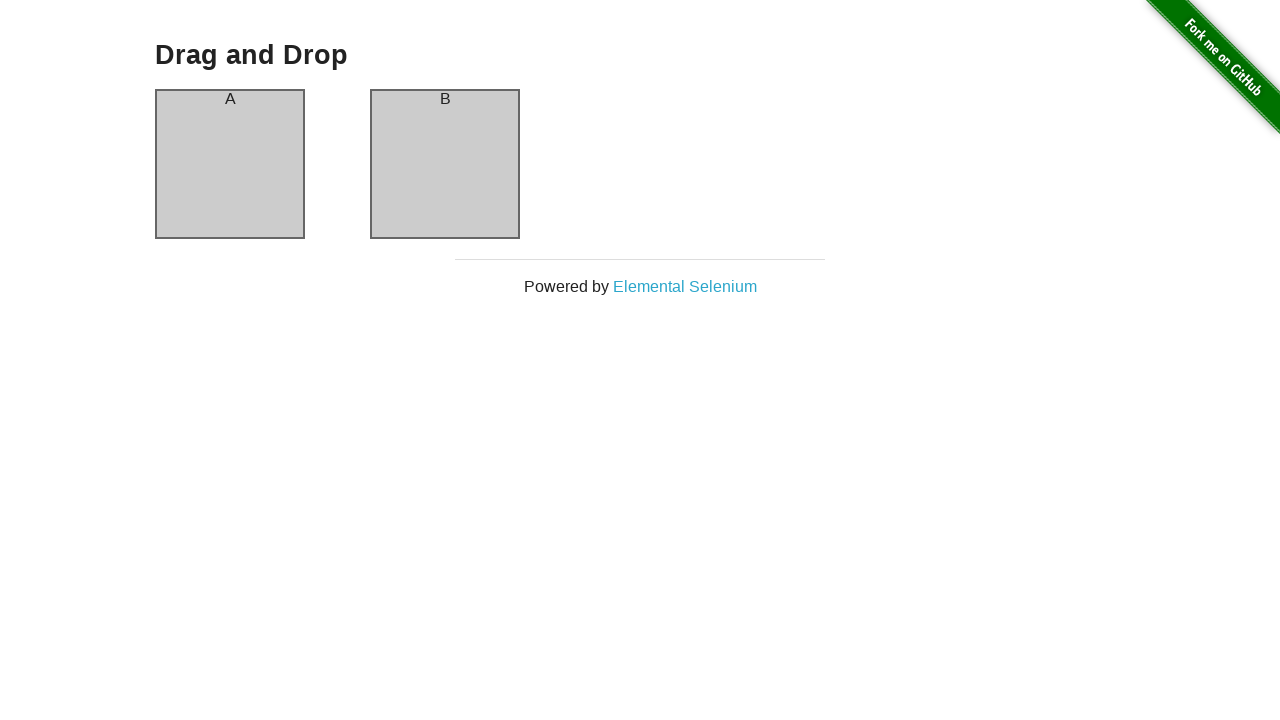

Located column A element
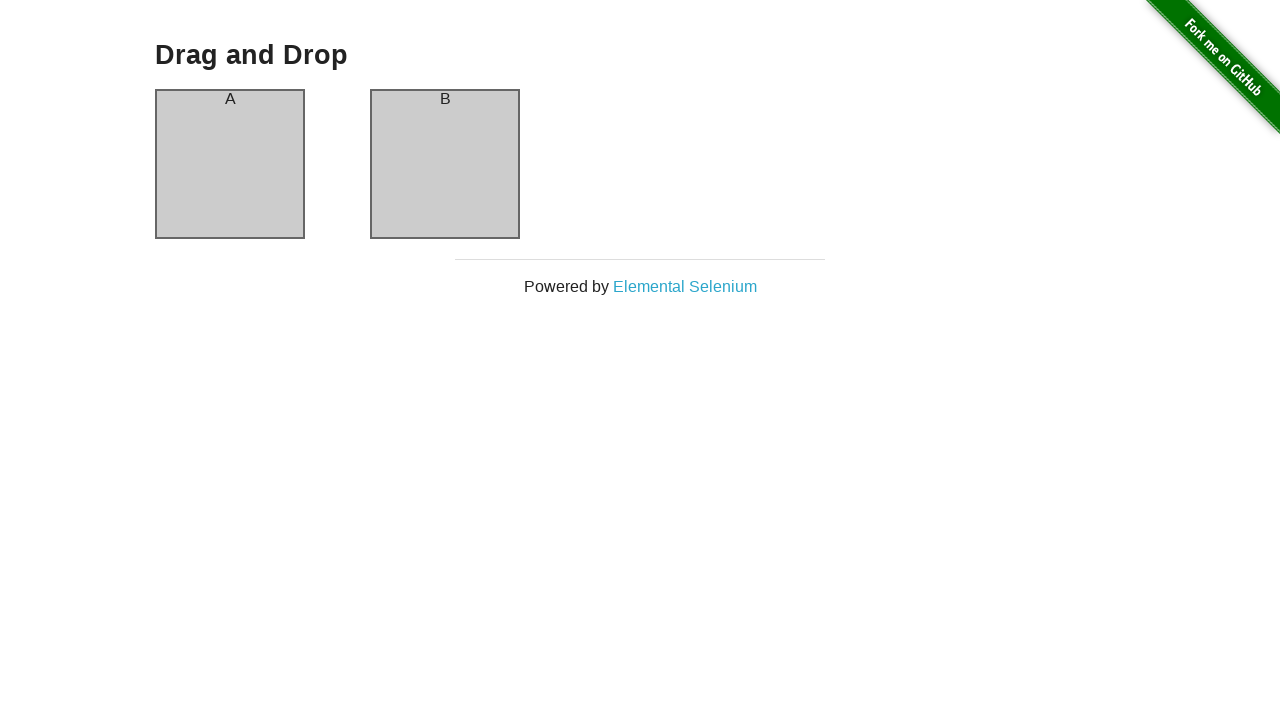

Located column B element
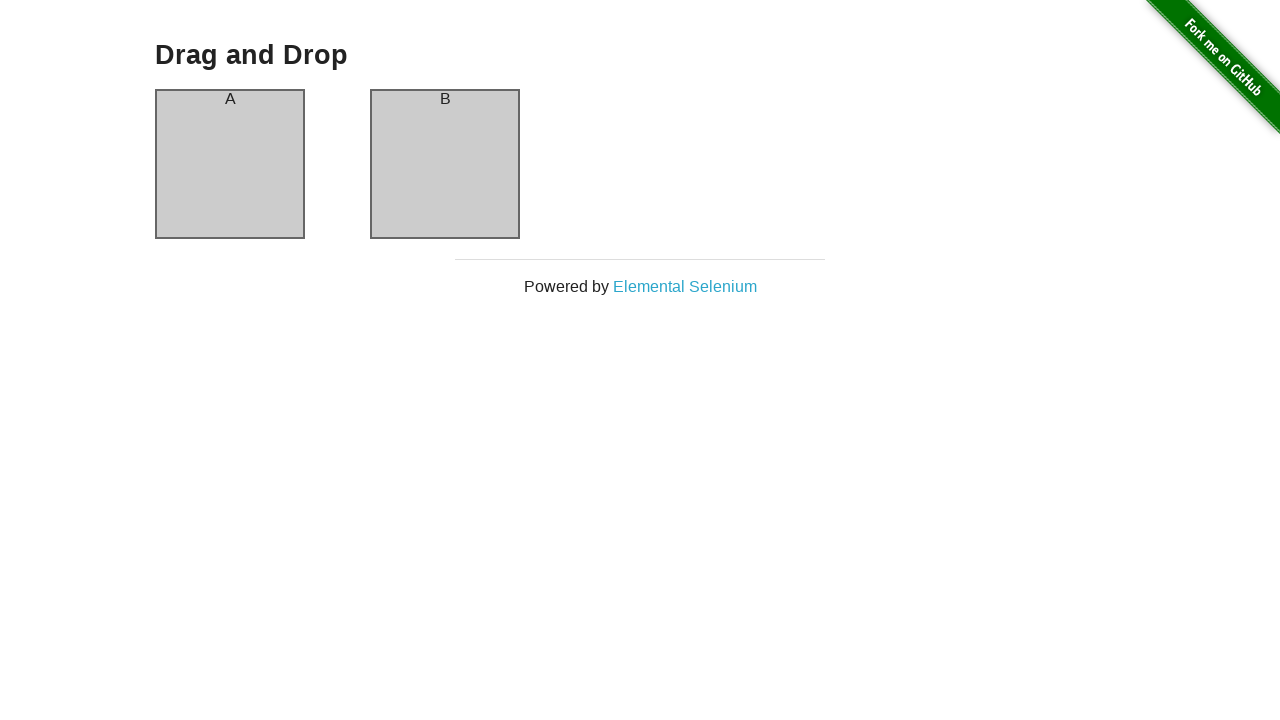

Dragged column A to column B at (445, 164)
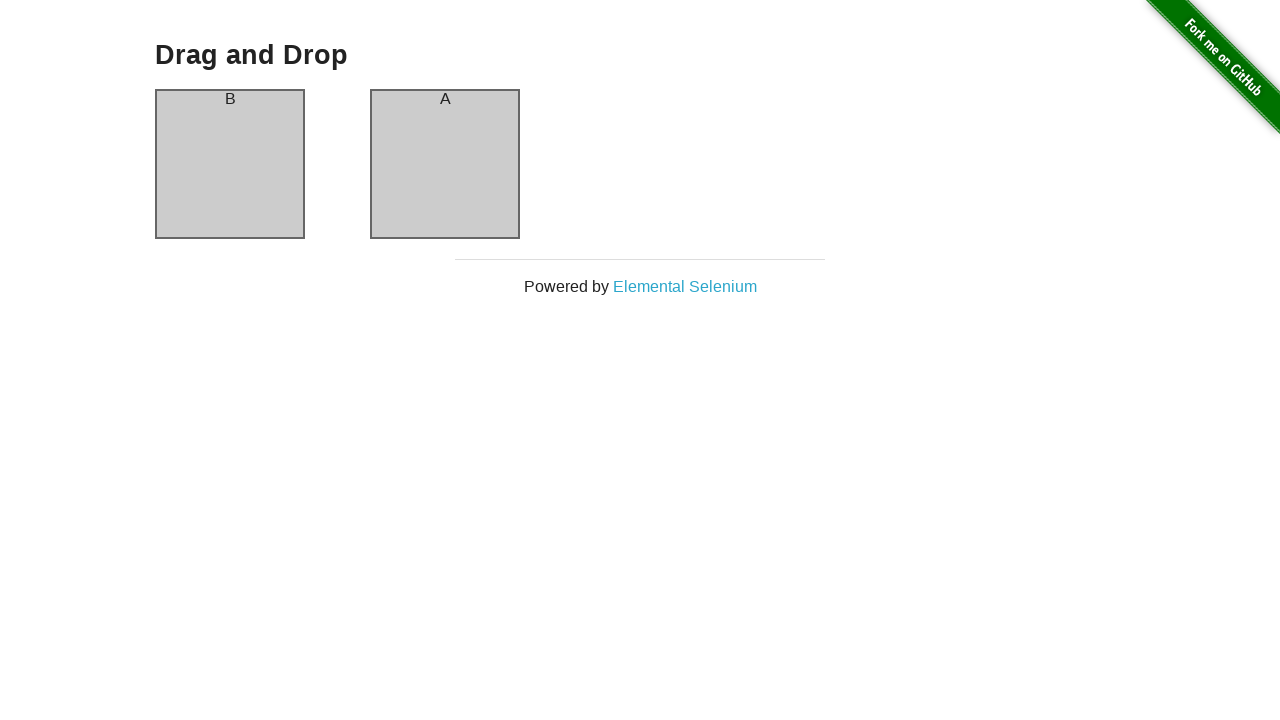

Verified column A now contains 'B'
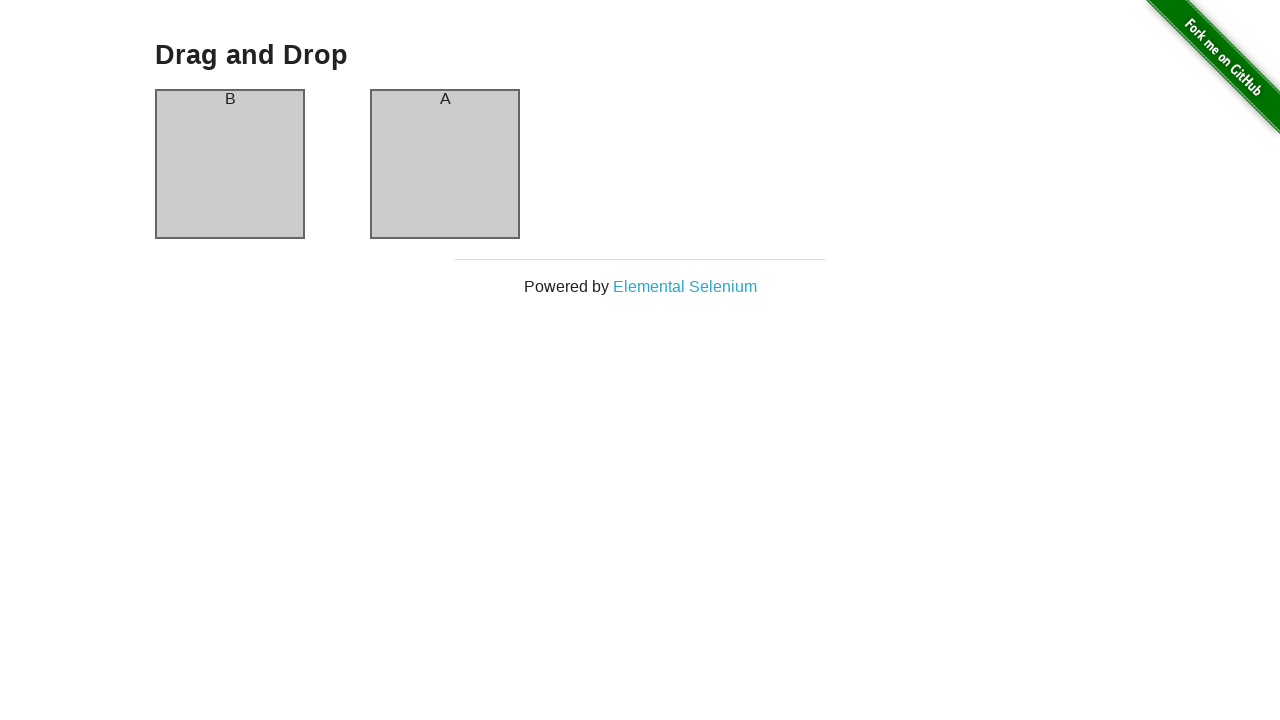

Verified column B now contains 'A' - drag and drop successful
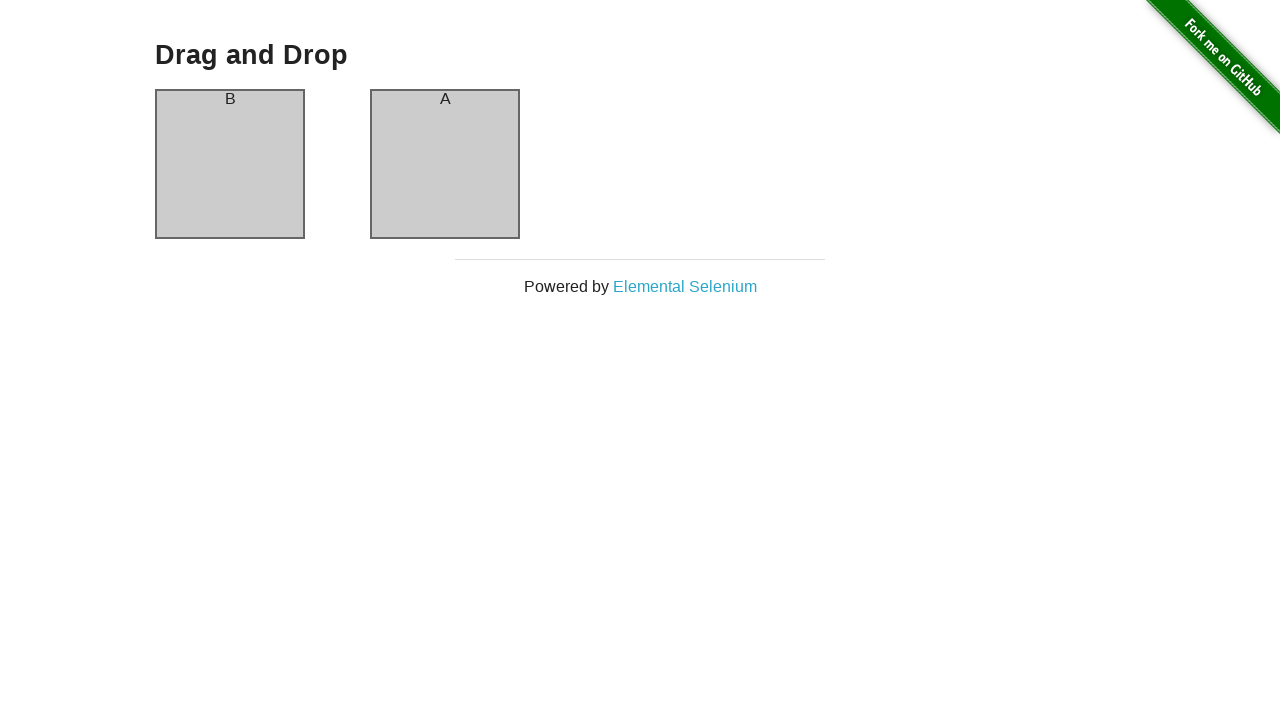

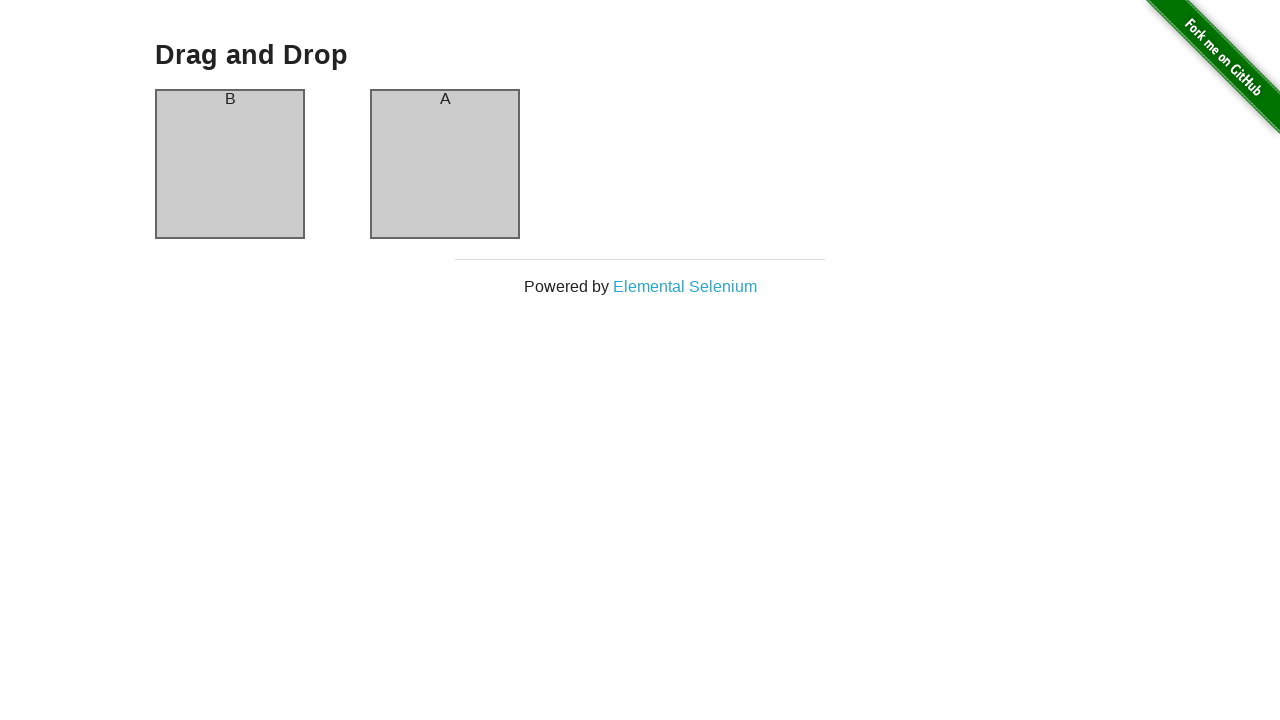